Tests scrolling to footer element using Playwright's scroll action on a long page

Starting URL: https://bonigarcia.dev/selenium-webdriver-java/long-page.html

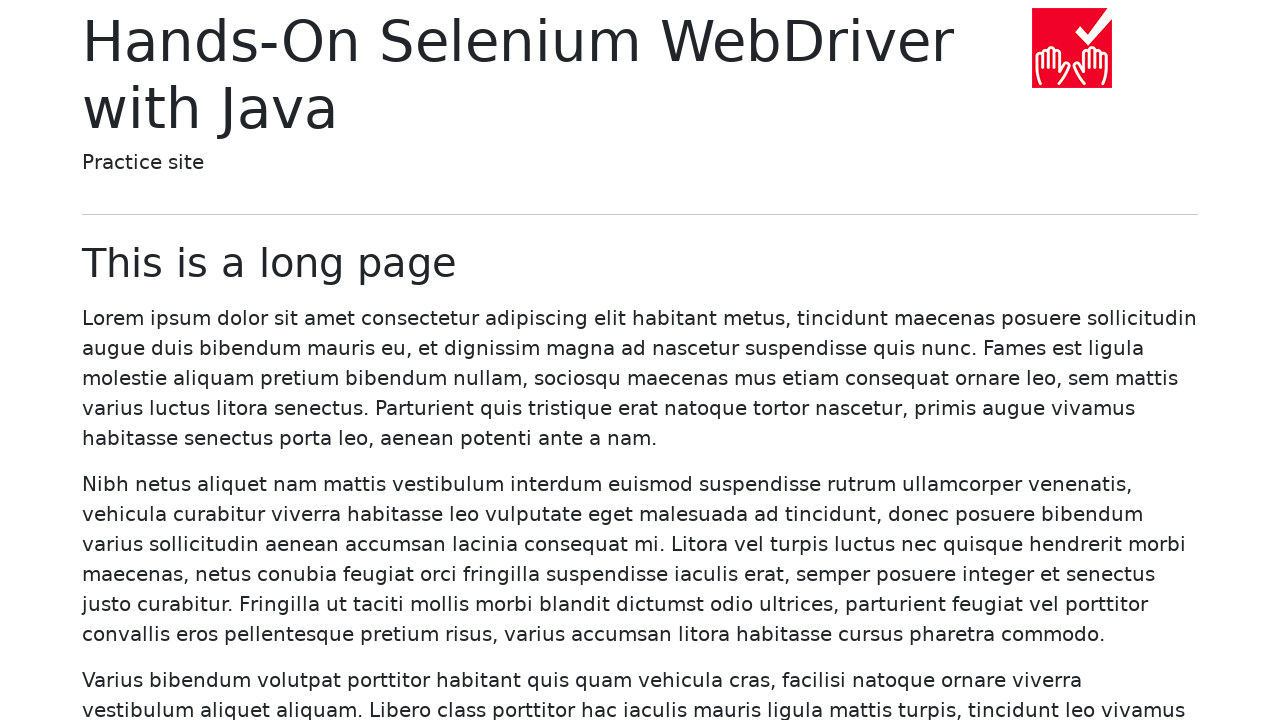

Located footer element with class 'text-muted'
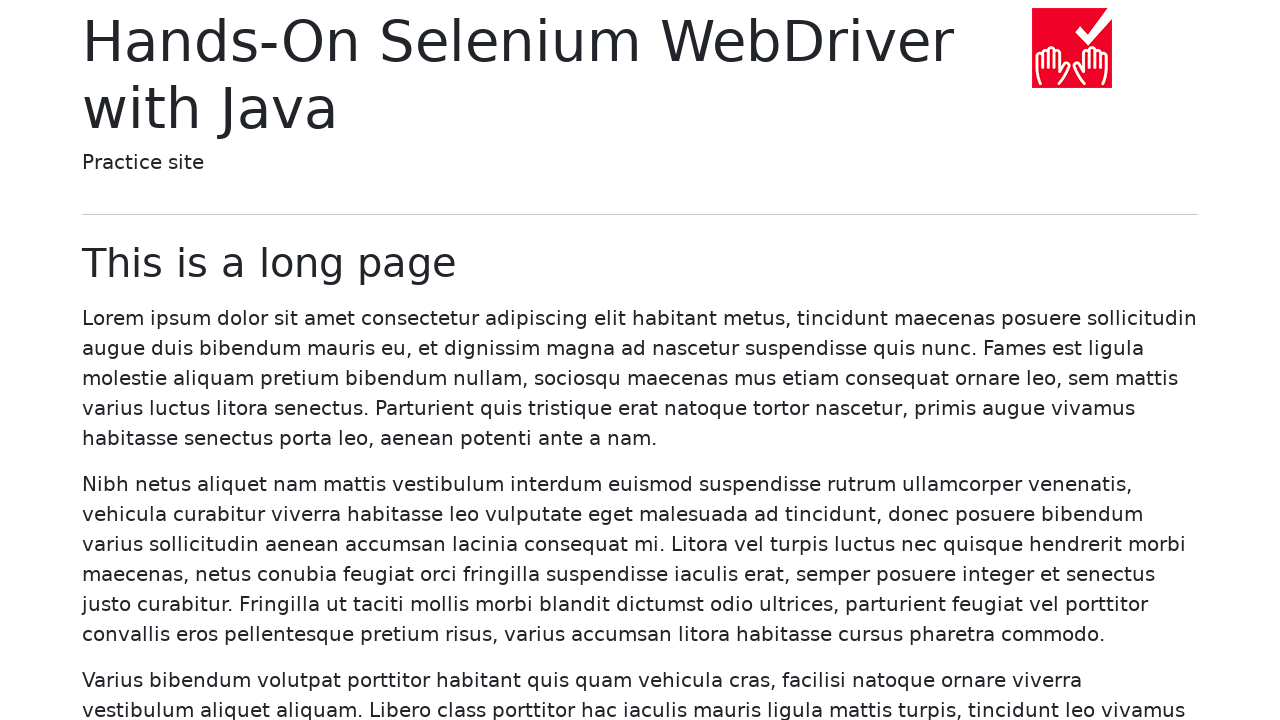

Scrolled to footer element
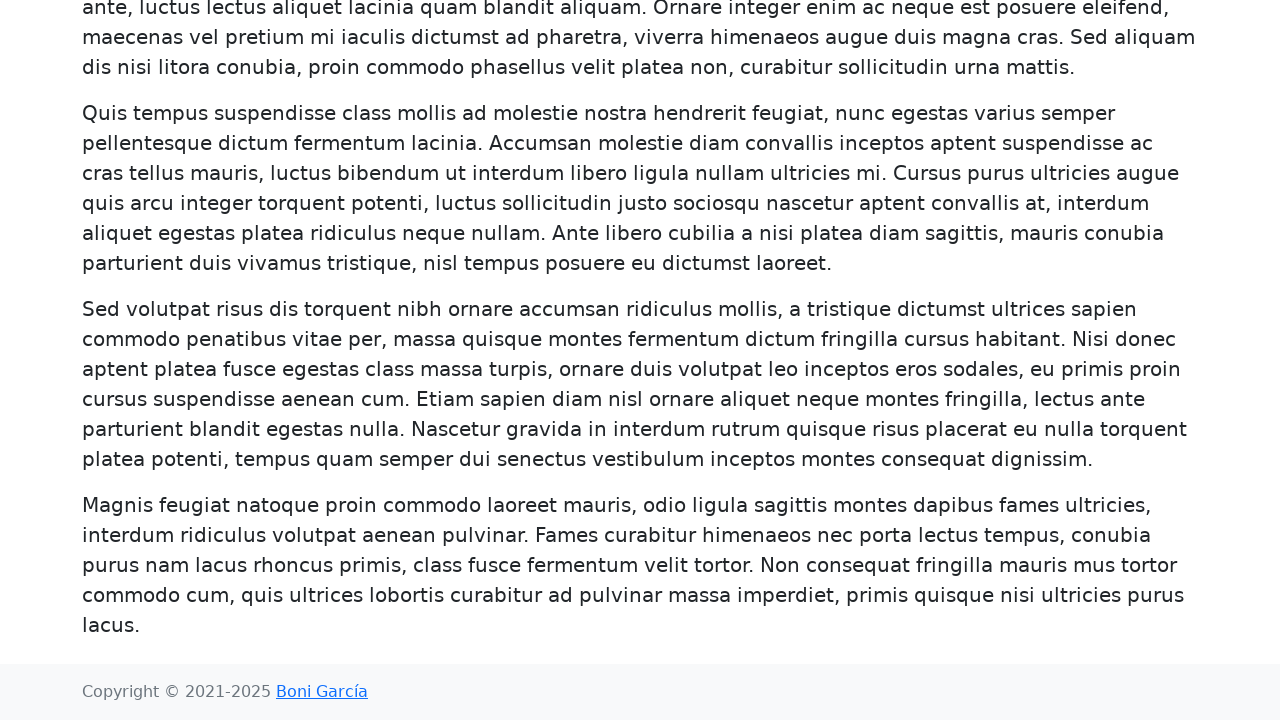

Verified footer text content matches expected copyright notice
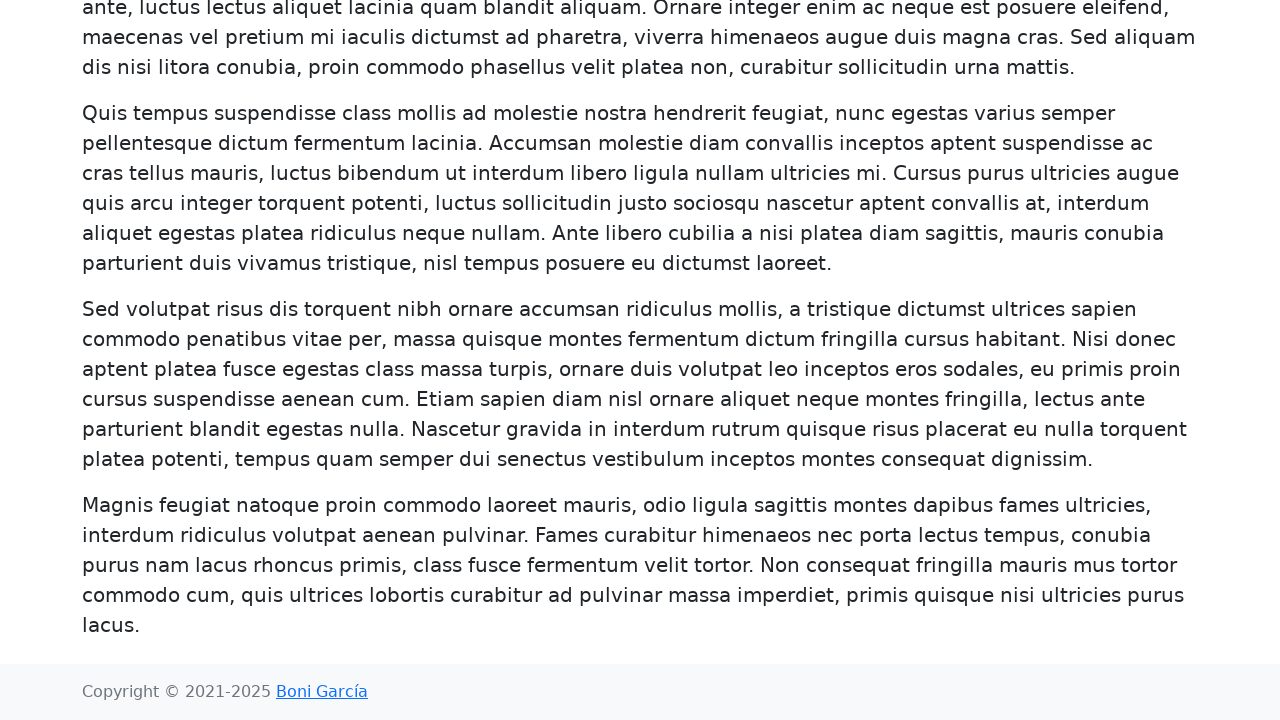

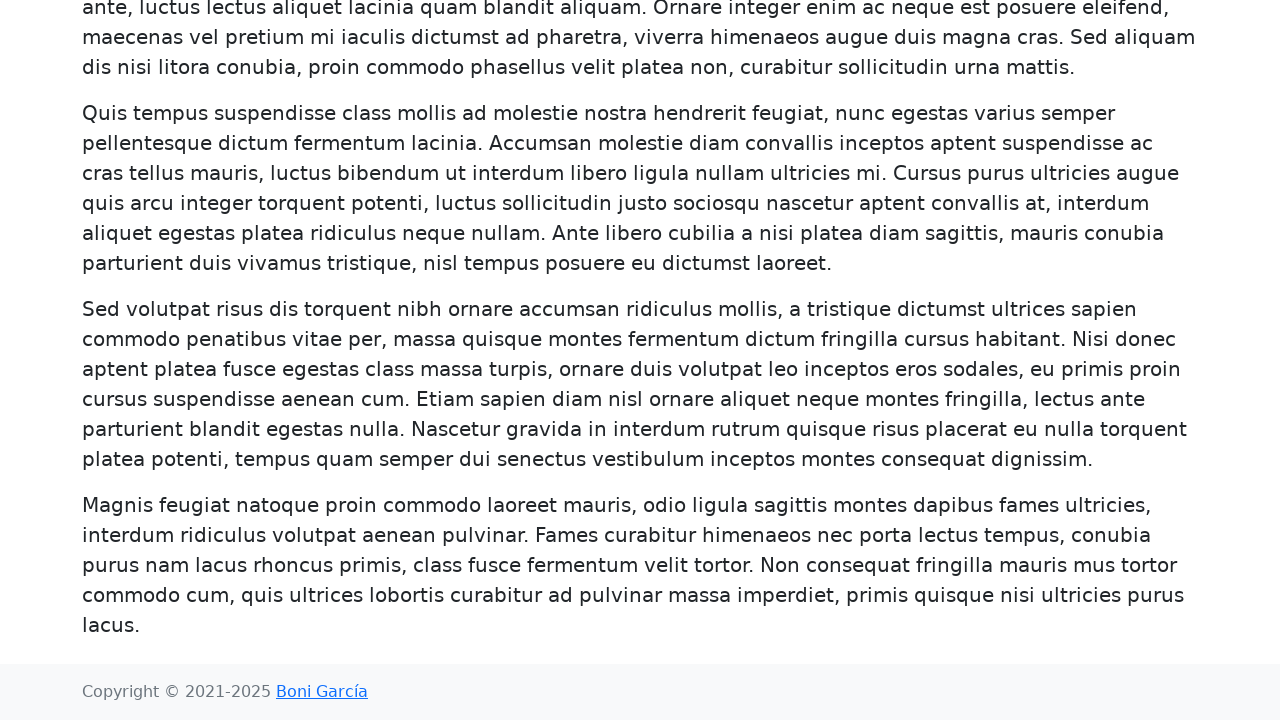